Tests dropdown selection functionality by iterating through and selecting each option in a dropdown menu

Starting URL: https://www.hyrtutorials.com/p/html-dropdown-elements-practice.html

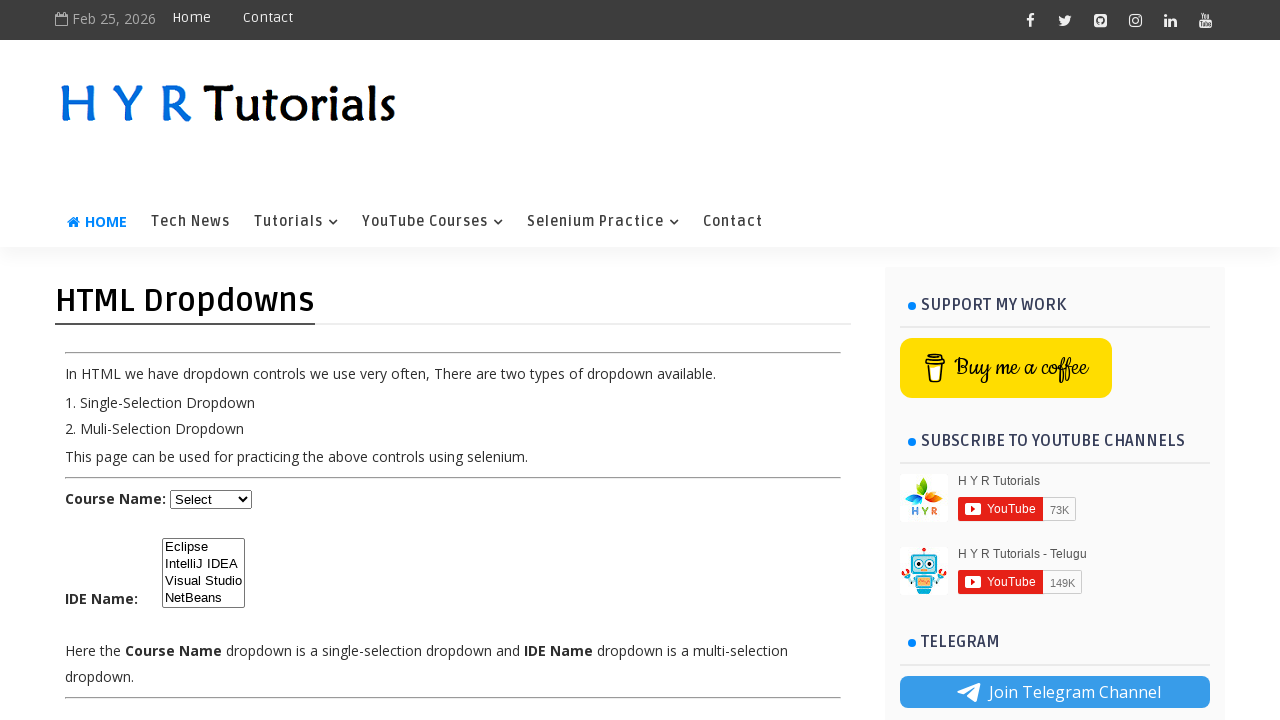

Waited for dropdown element with id 'ide' to be available
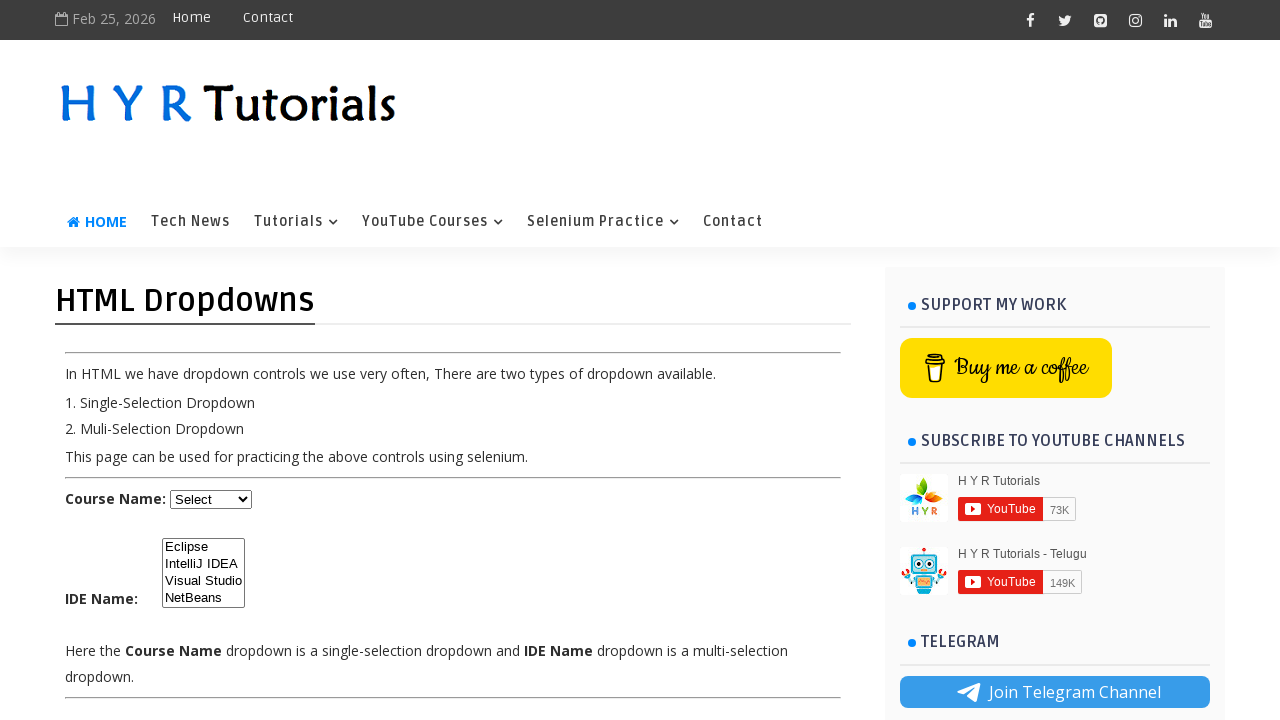

Located the dropdown element
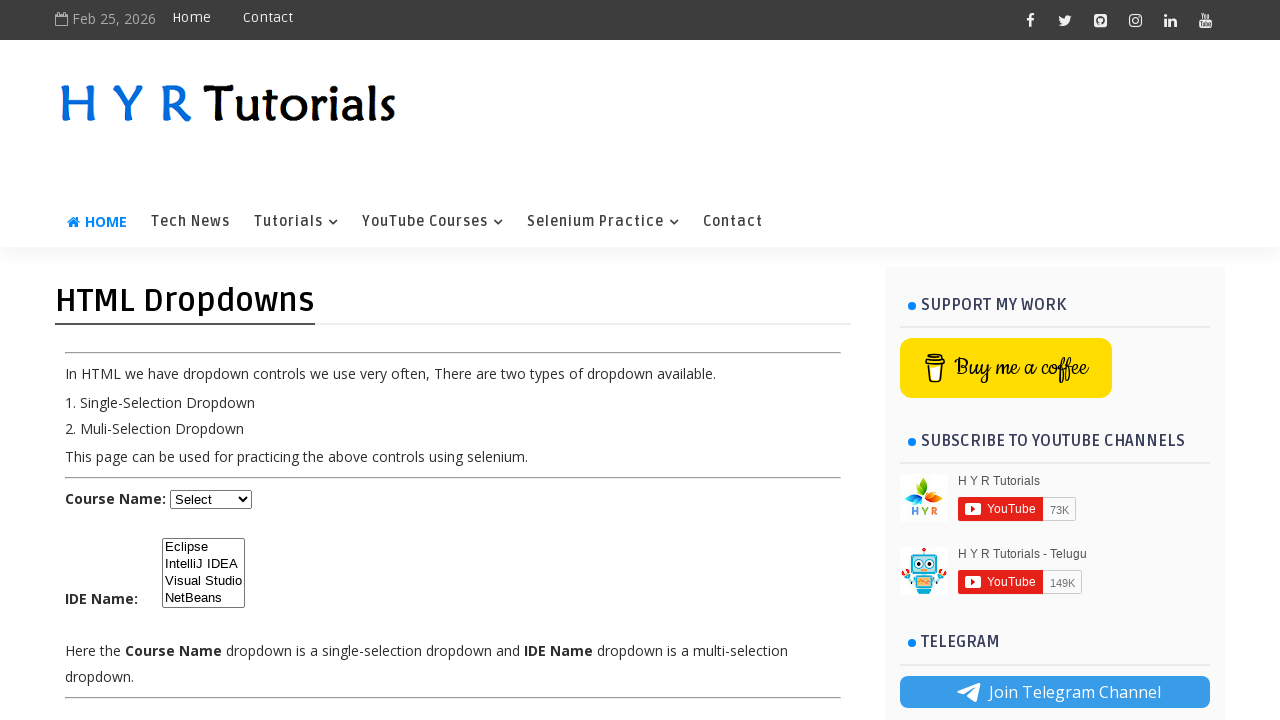

Retrieved all option elements from the dropdown
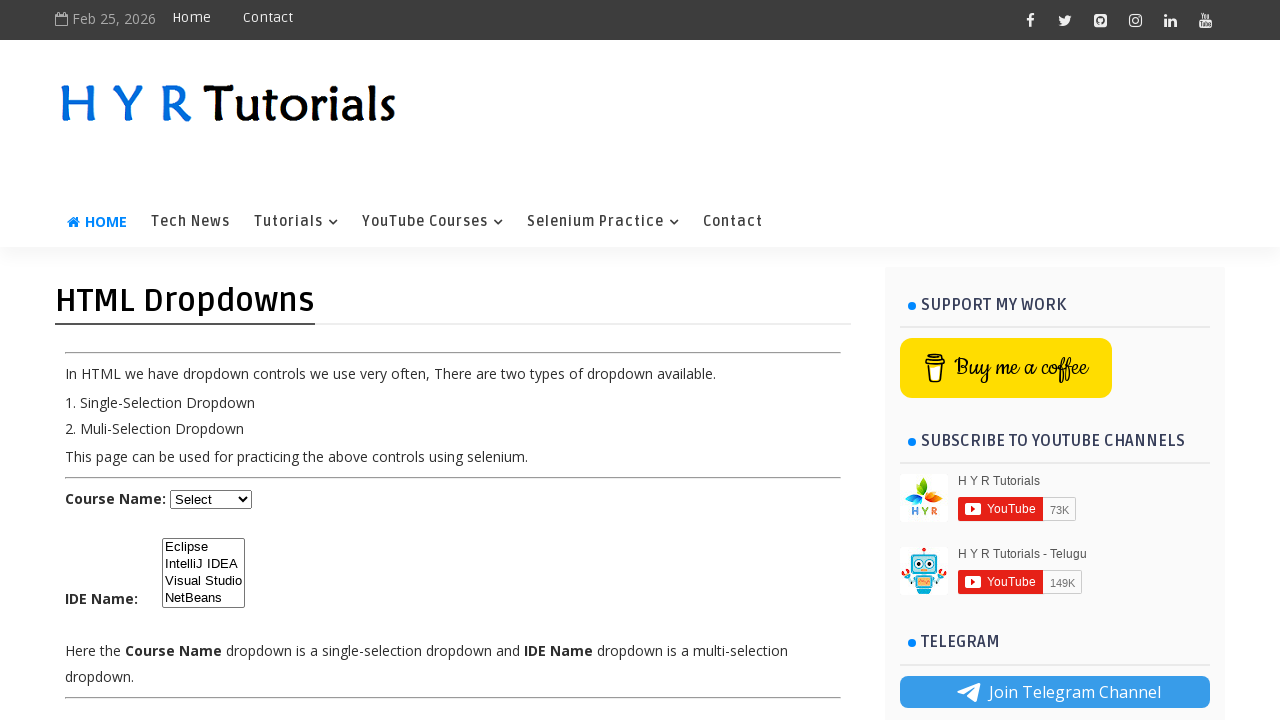

Retrieved text content from dropdown option: 'Eclipse'
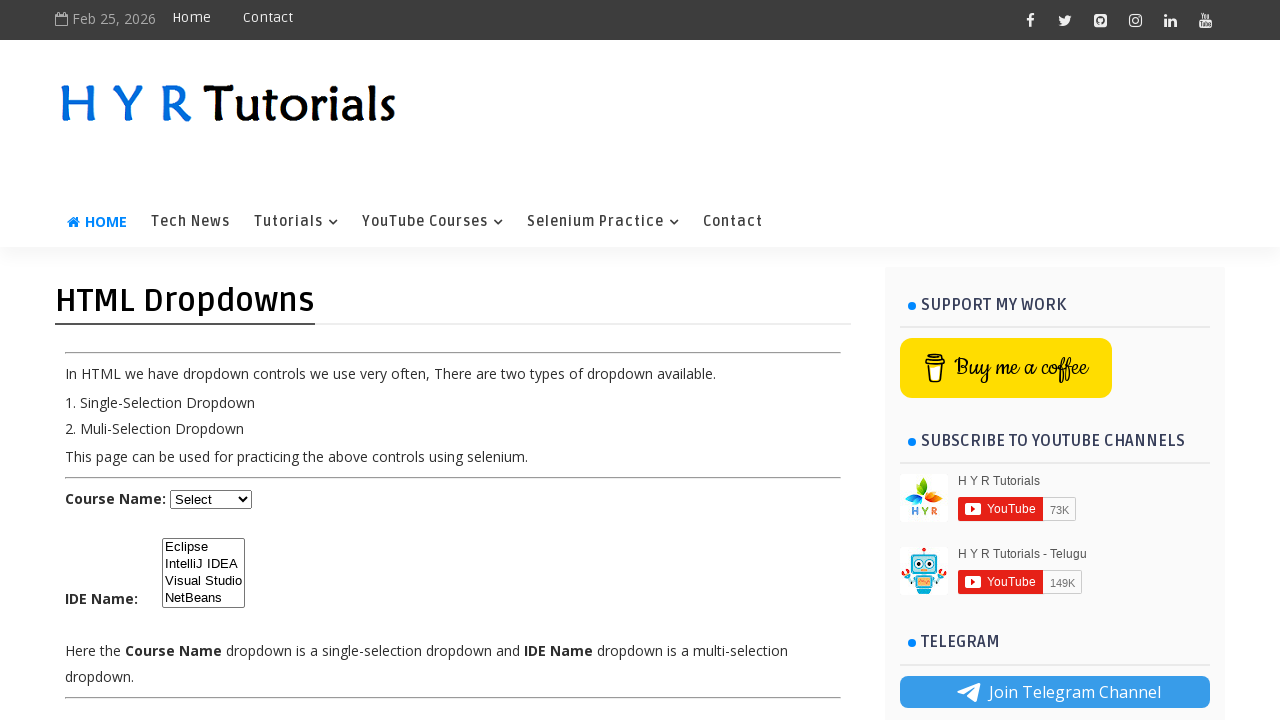

Selected dropdown option with label 'Eclipse' on #ide
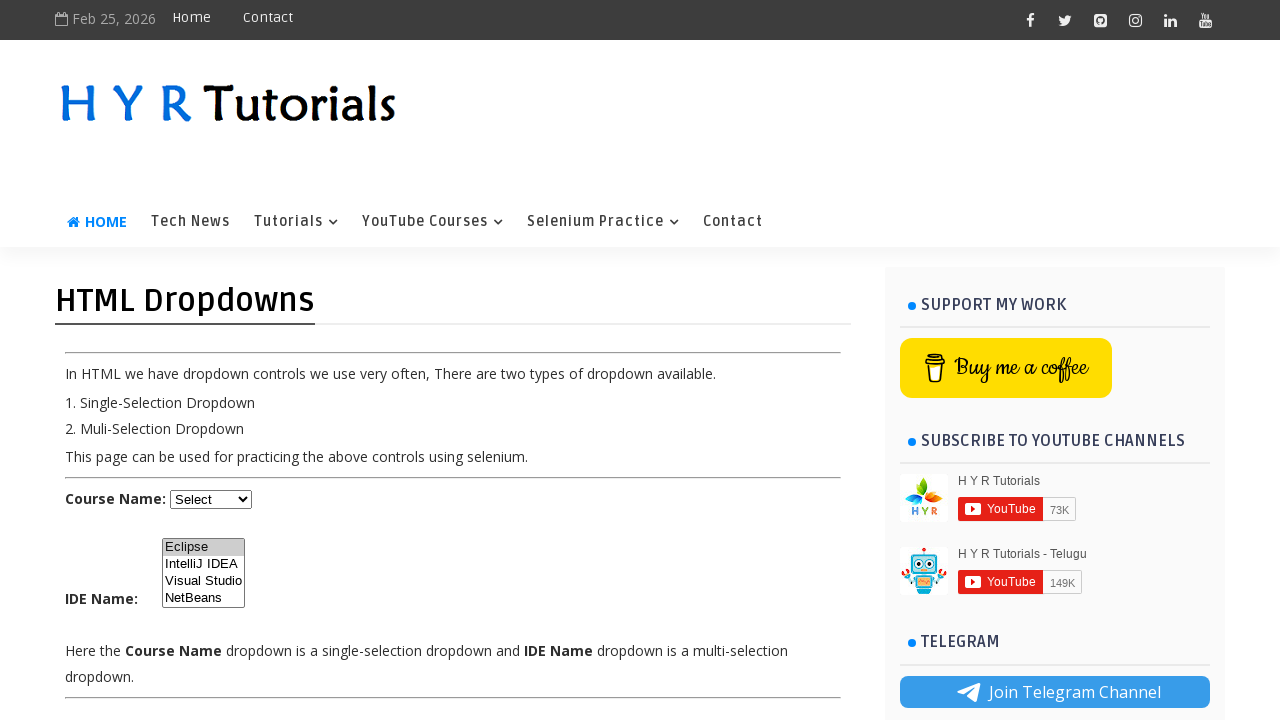

Retrieved text content from dropdown option: 'IntelliJ IDEA'
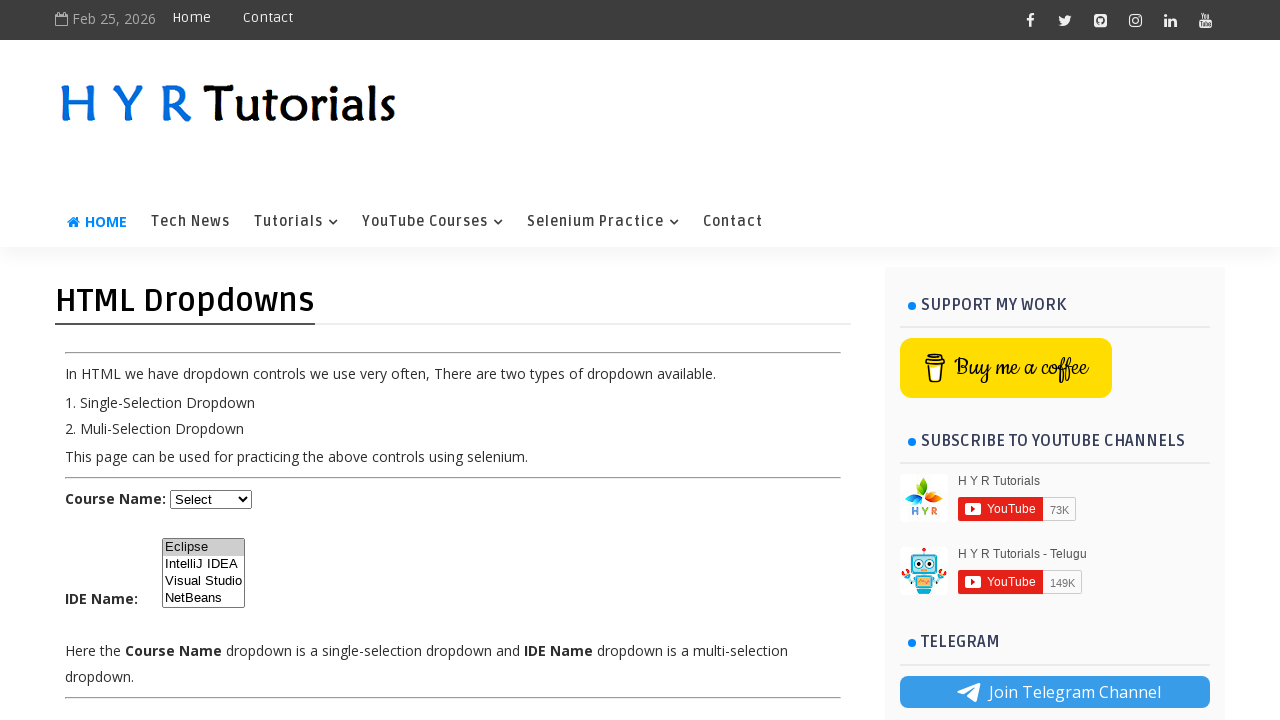

Selected dropdown option with label 'IntelliJ IDEA' on #ide
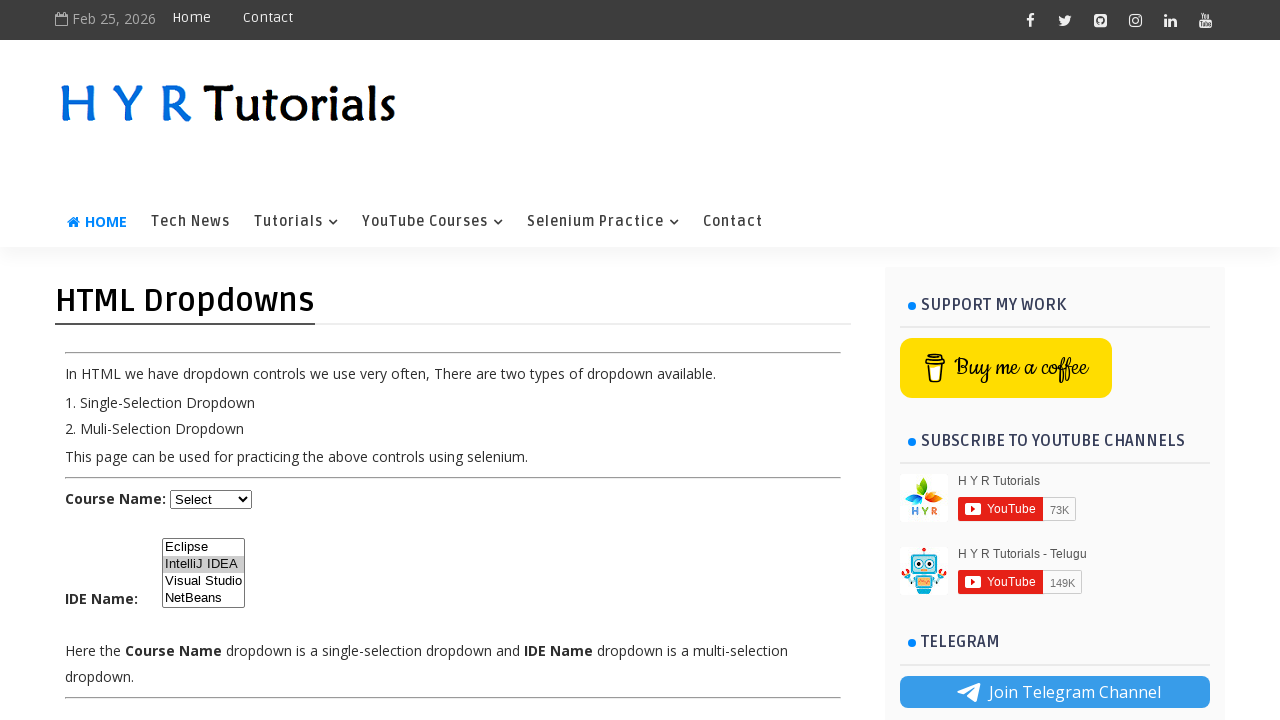

Retrieved text content from dropdown option: 'Visual Studio'
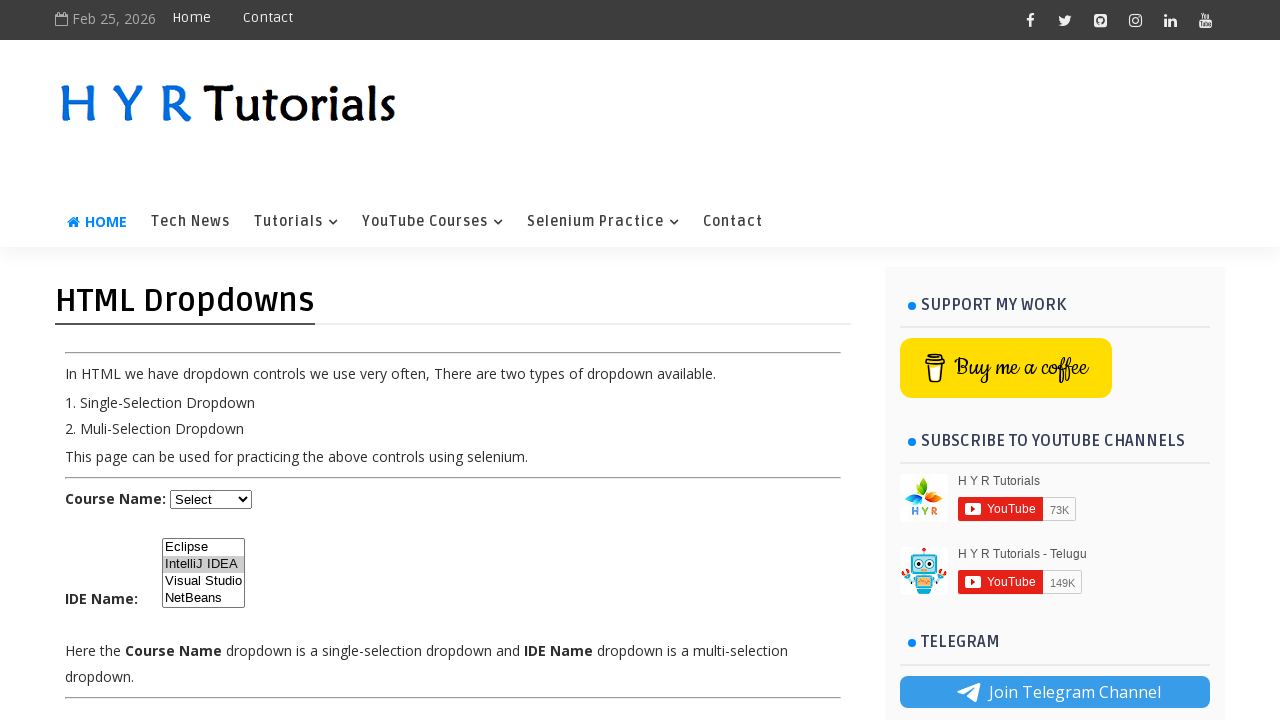

Selected dropdown option with label 'Visual Studio' on #ide
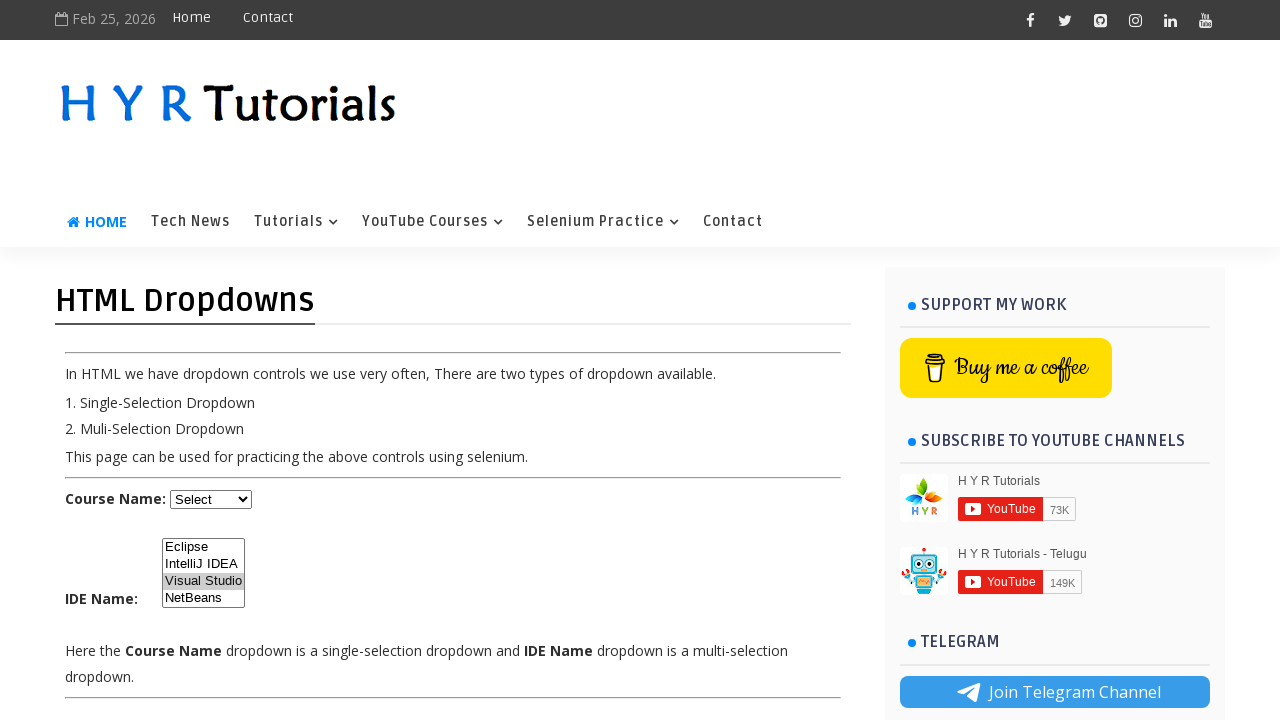

Retrieved text content from dropdown option: 'NetBeans'
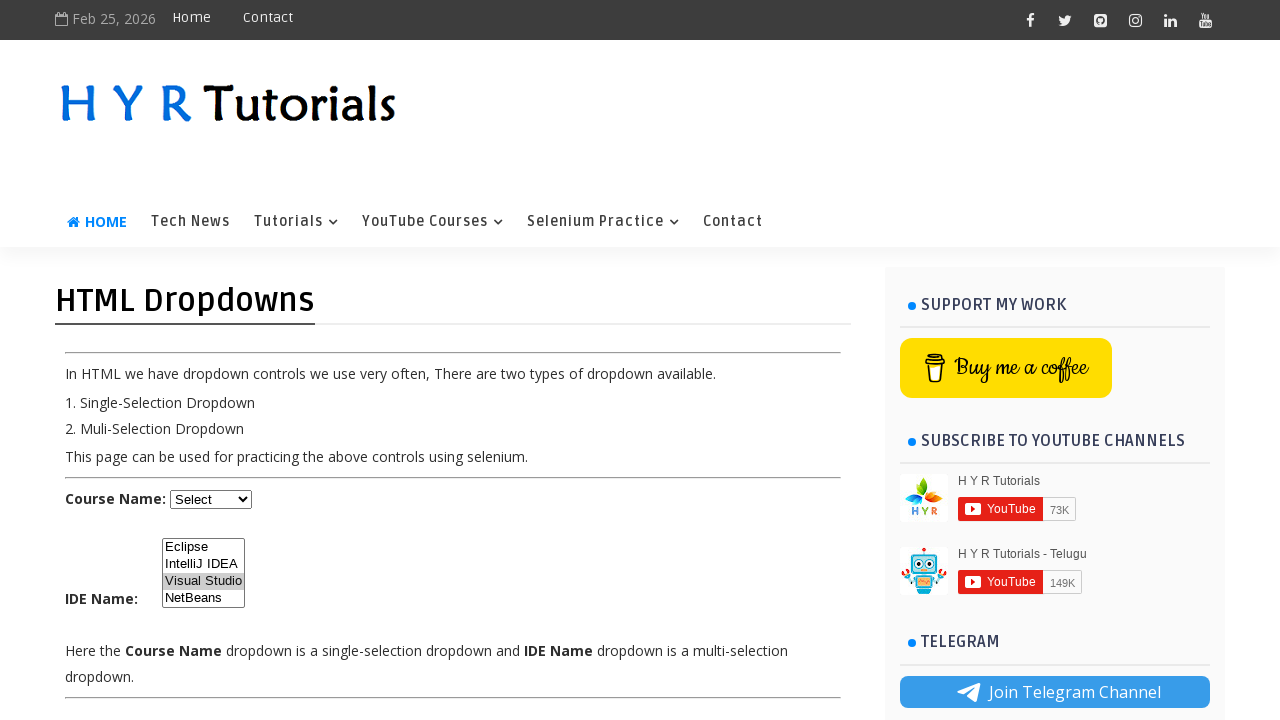

Selected dropdown option with label 'NetBeans' on #ide
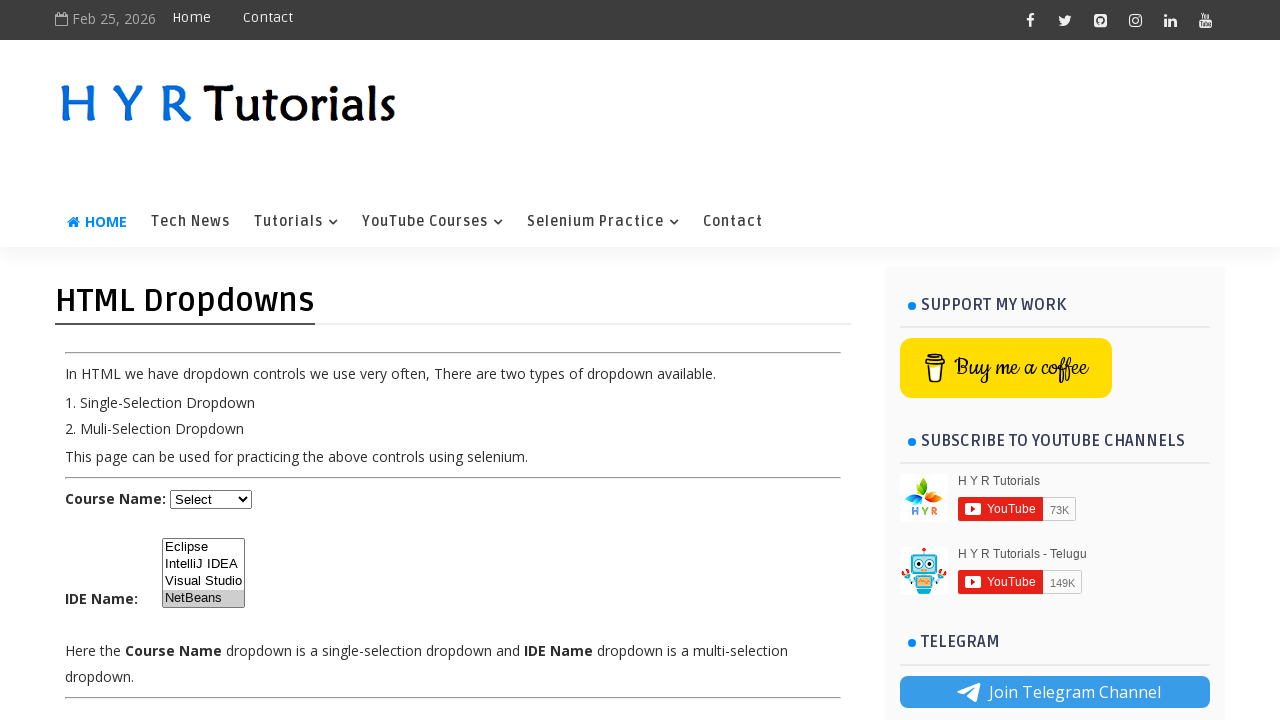

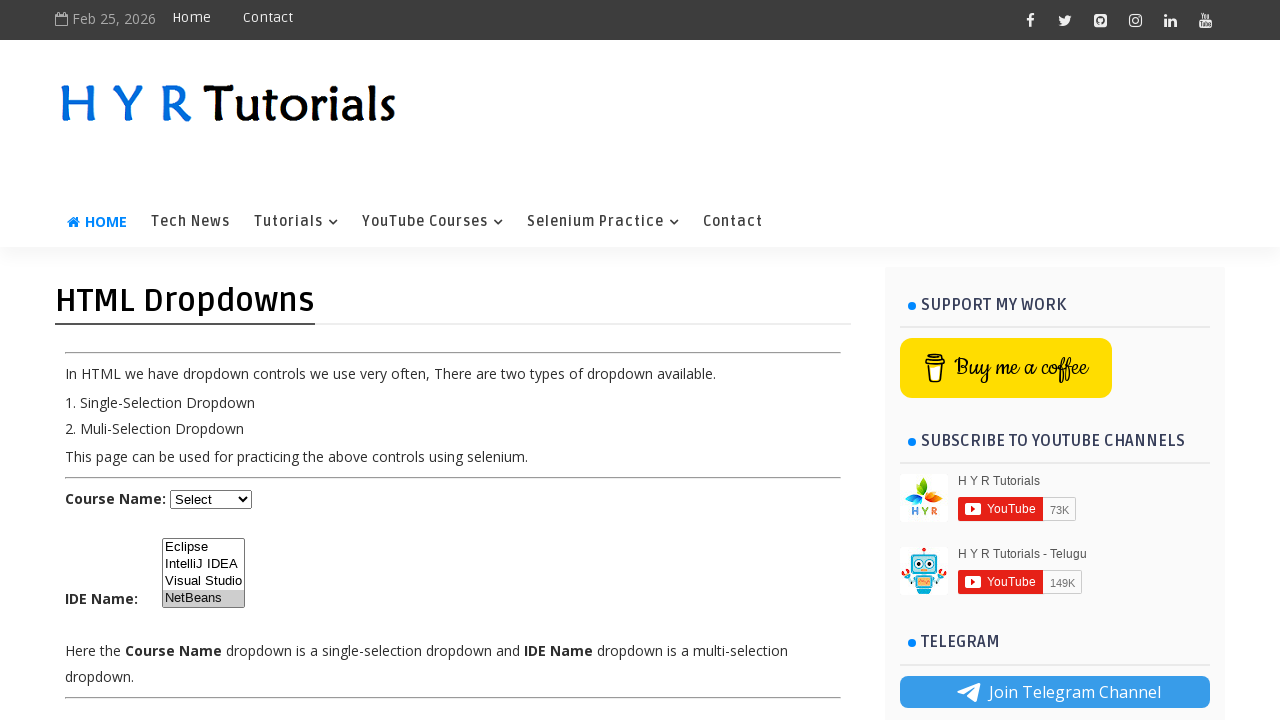